Tests password generator with very long input strings in both fields

Starting URL: http://angel.net/~nic/passwd.current.html

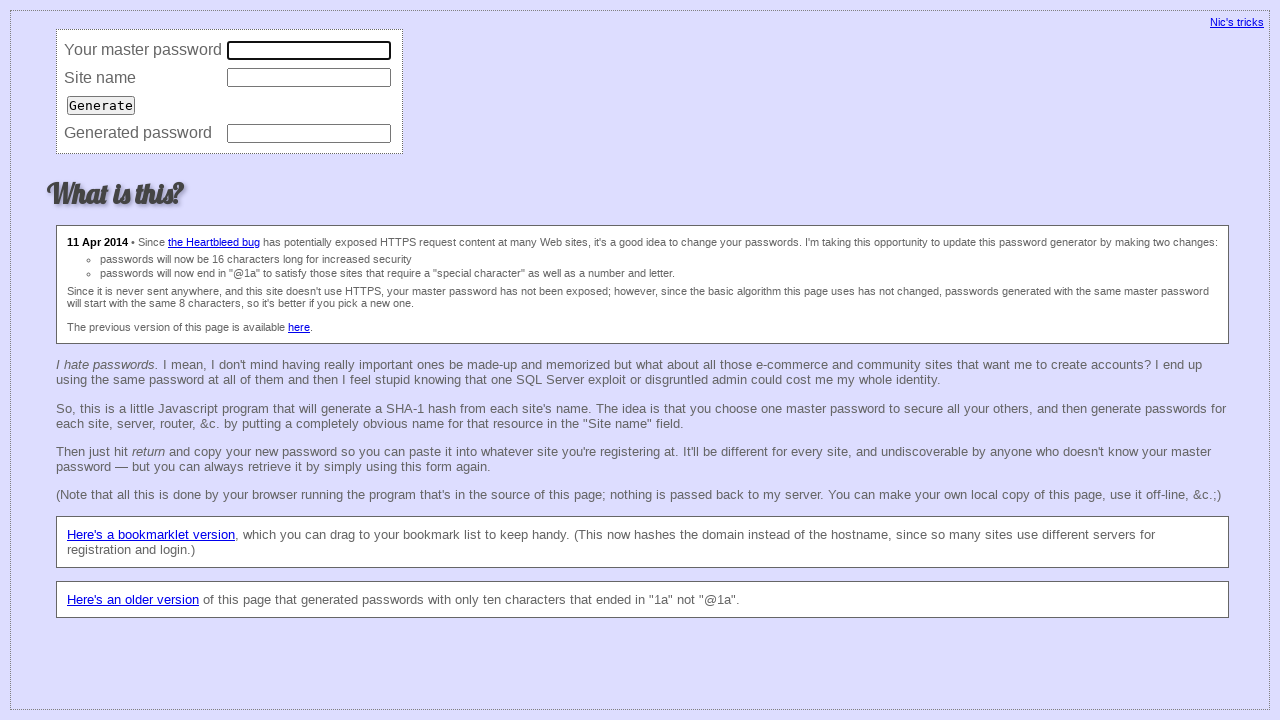

Filled master password field with very long string (200+ characters) on input[name='master']
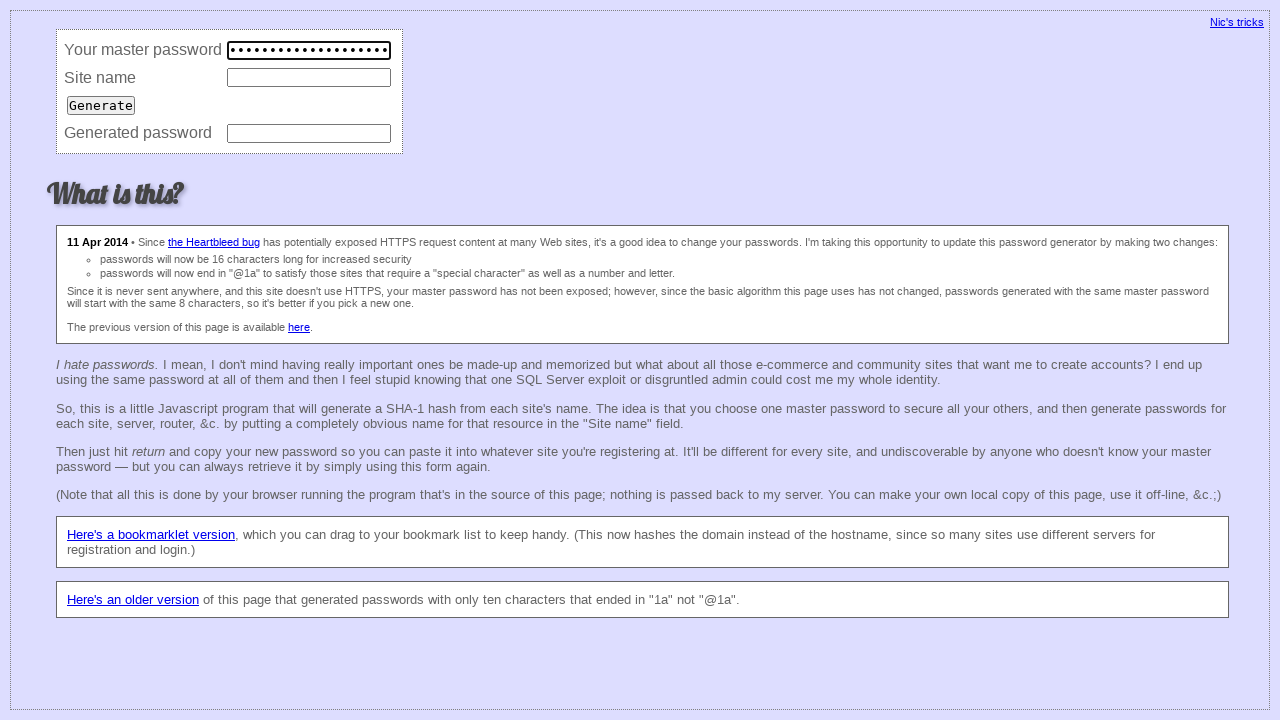

Filled site field with very long string (200+ characters) on input[name='site']
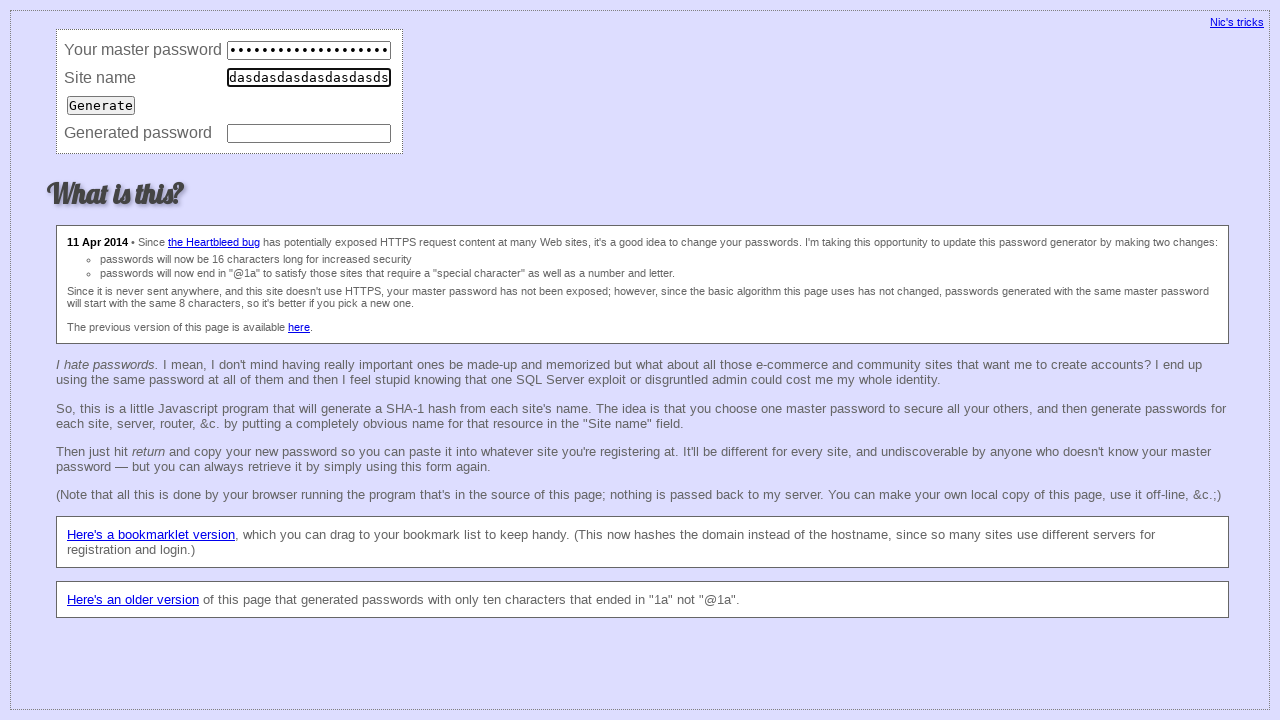

Clicked the generate button at (101, 105) on xpath=//td/input[@value]
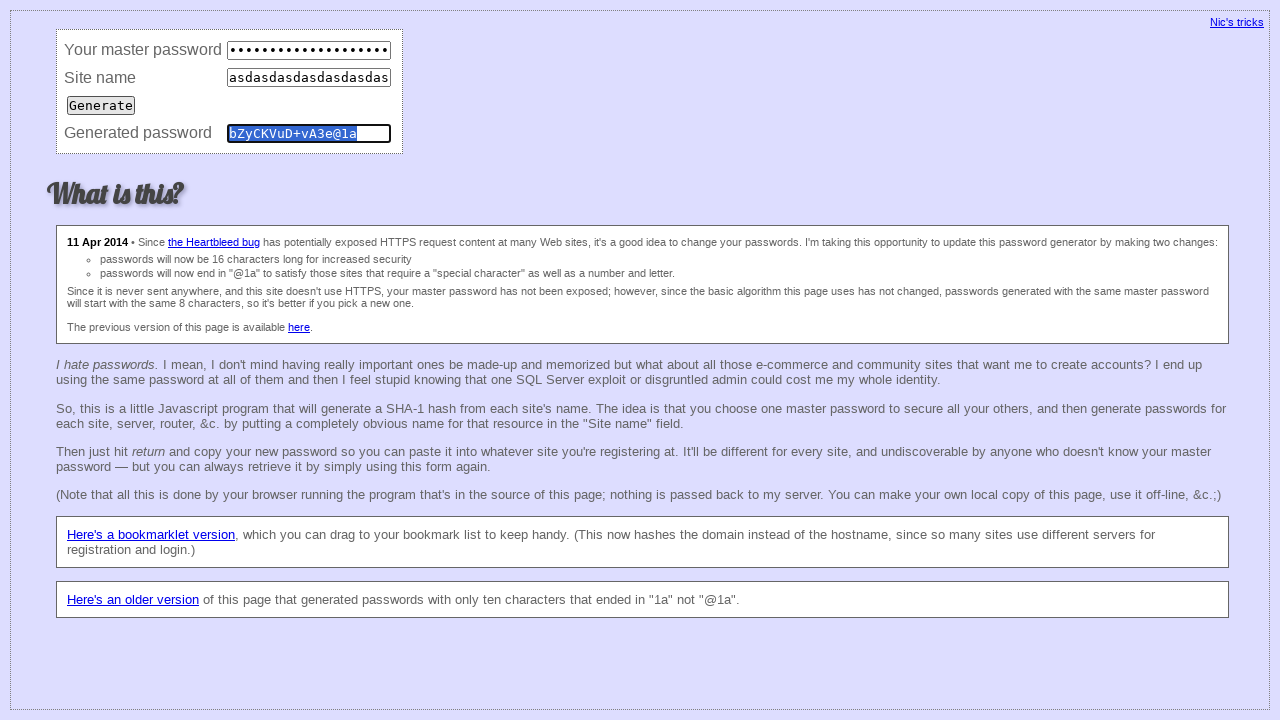

Password generation completed and password field is now visible
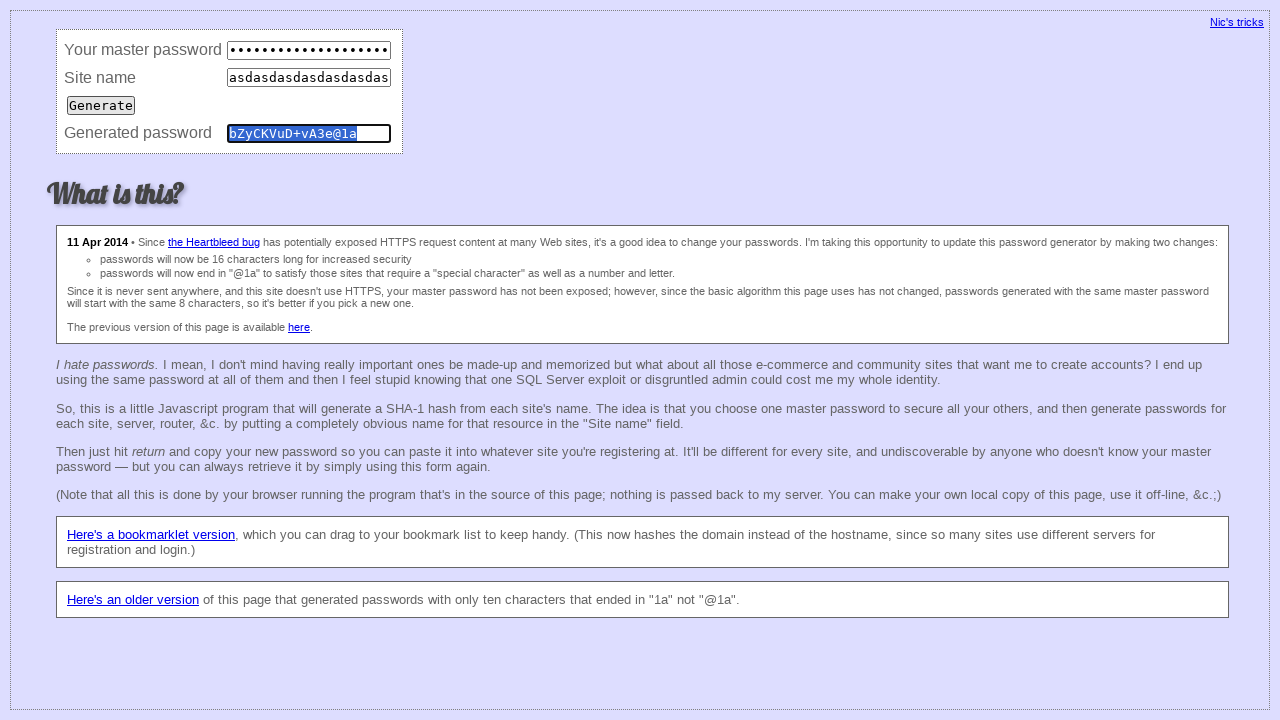

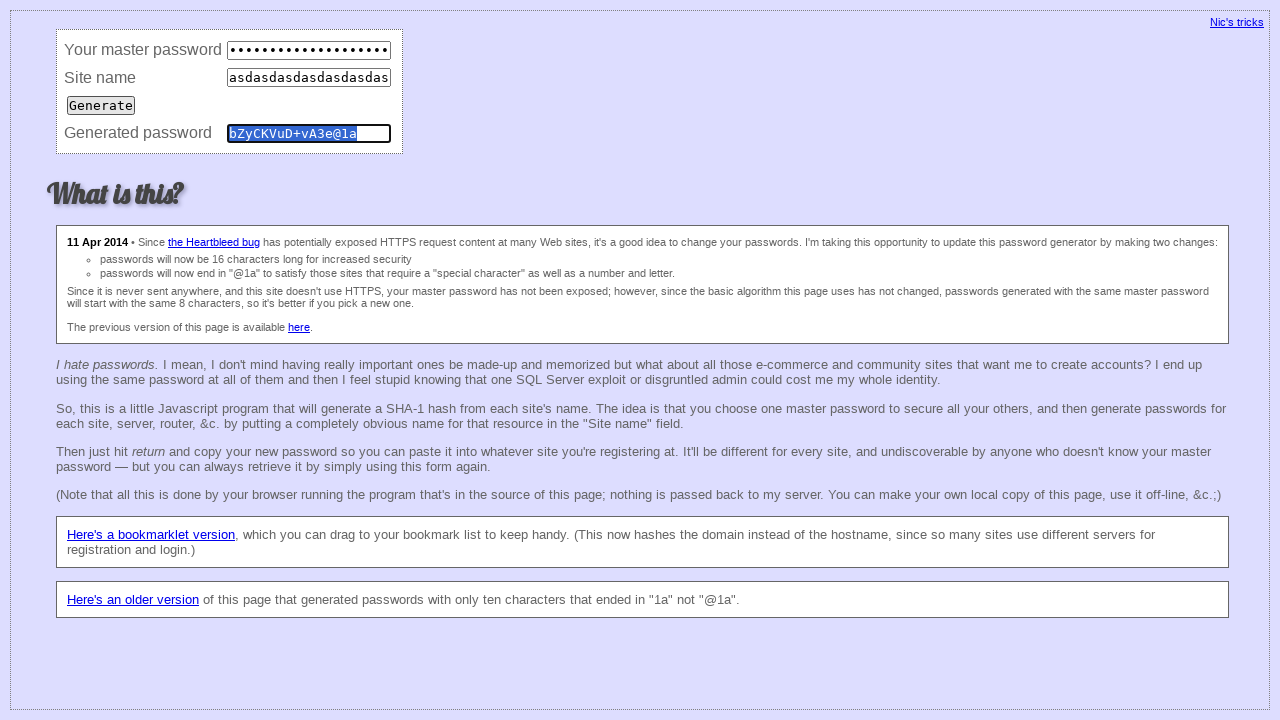